Navigates to Stepik lesson page and fills the textarea with an empty string to test the answer input field

Starting URL: https://stepik.org/lesson/236904/step/1

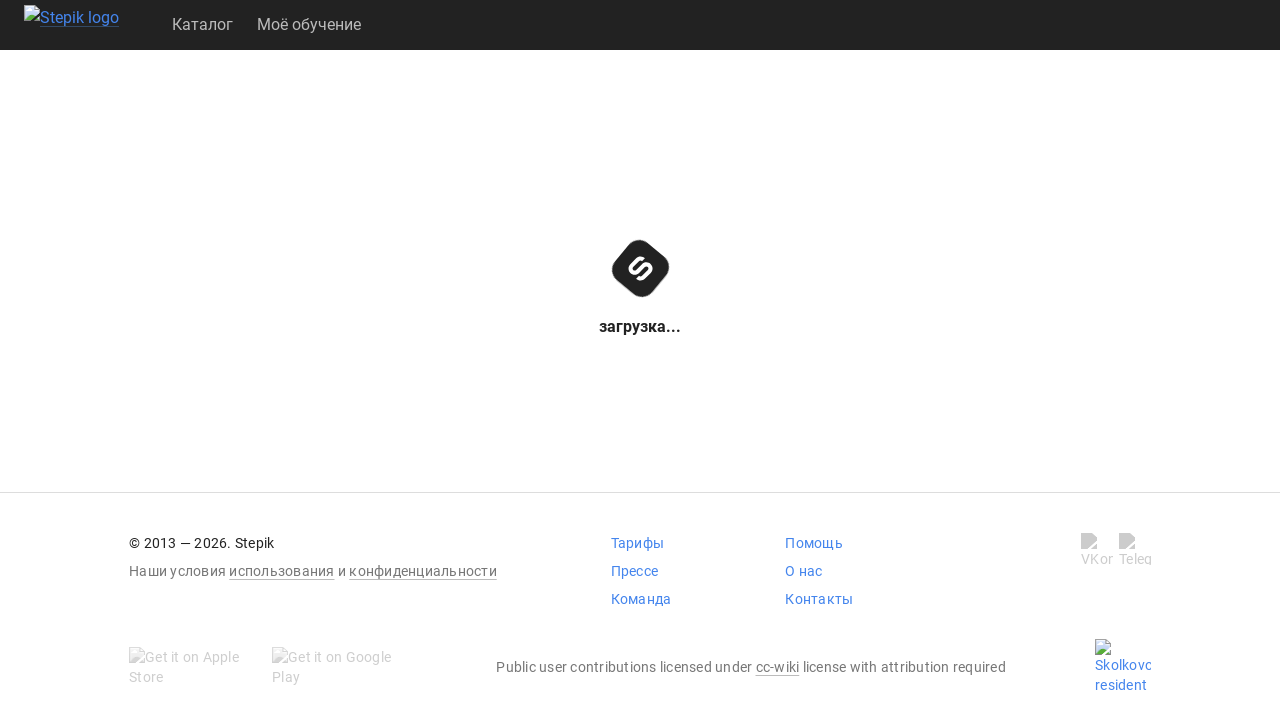

Filled textarea with empty string to test answer input field on Stepik lesson page on textarea
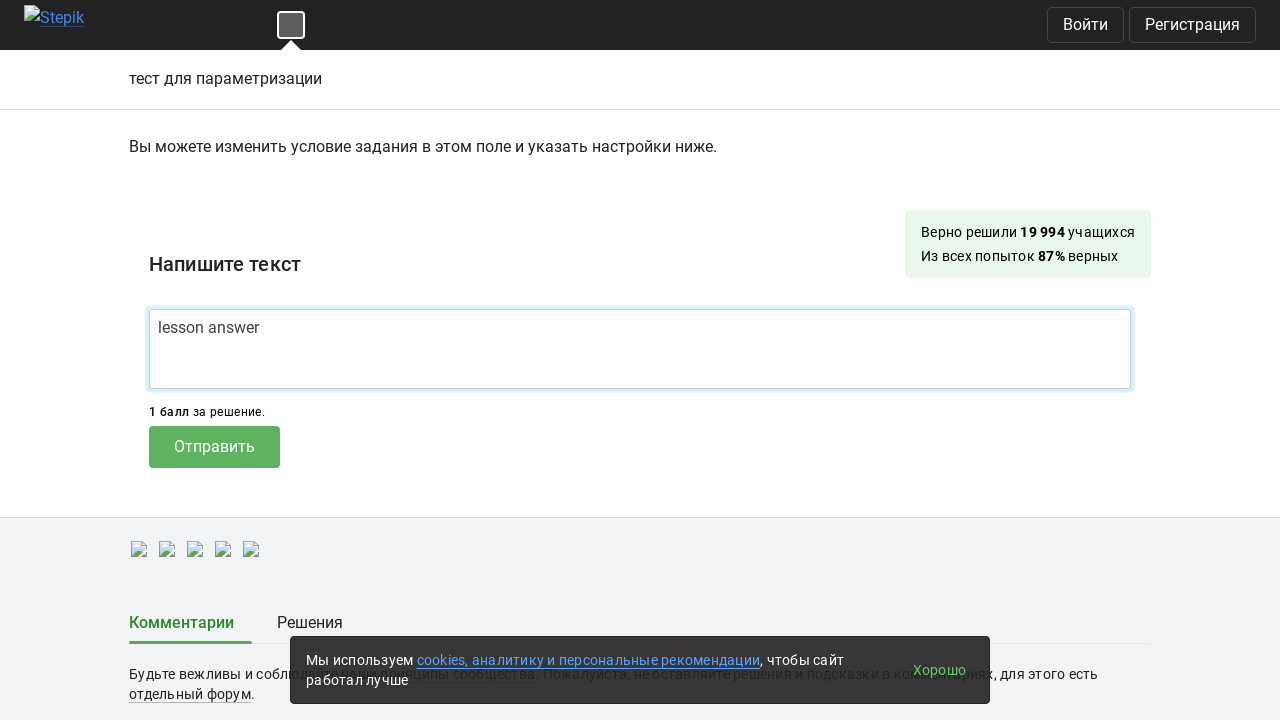

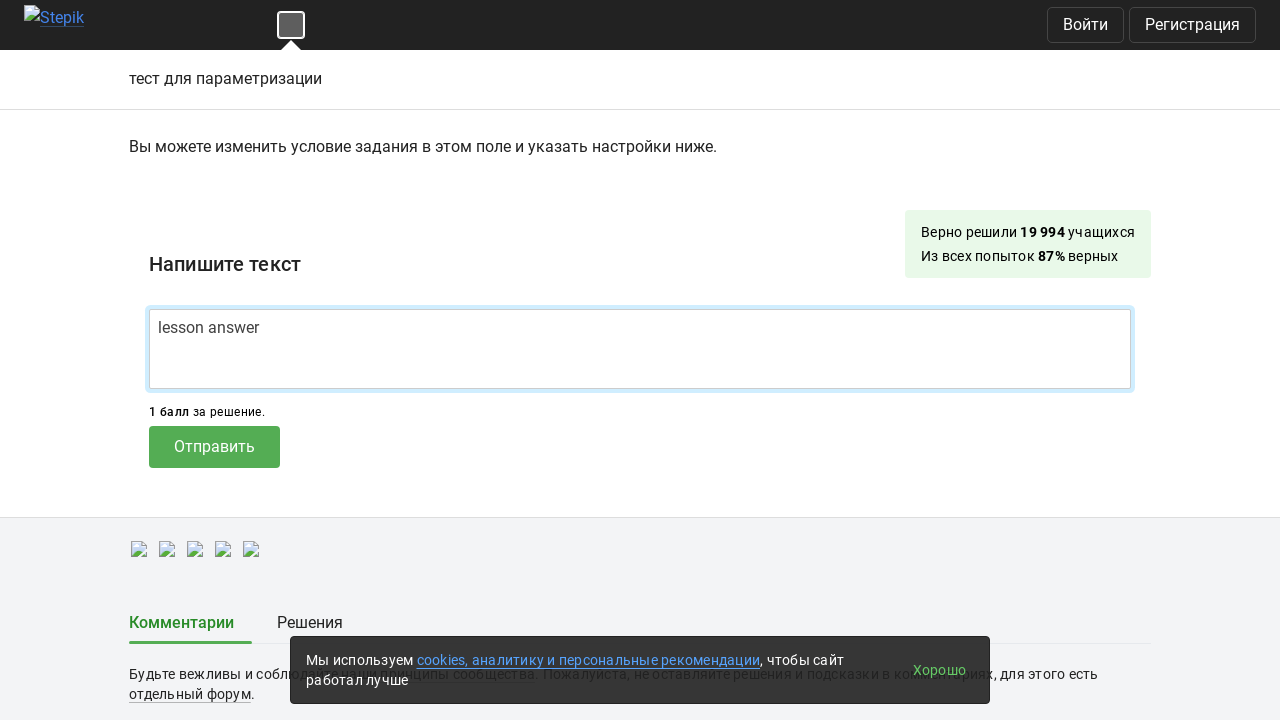